Tests different types of button clicks including double-click, right-click, and regular click

Starting URL: https://demoqa.com/buttons

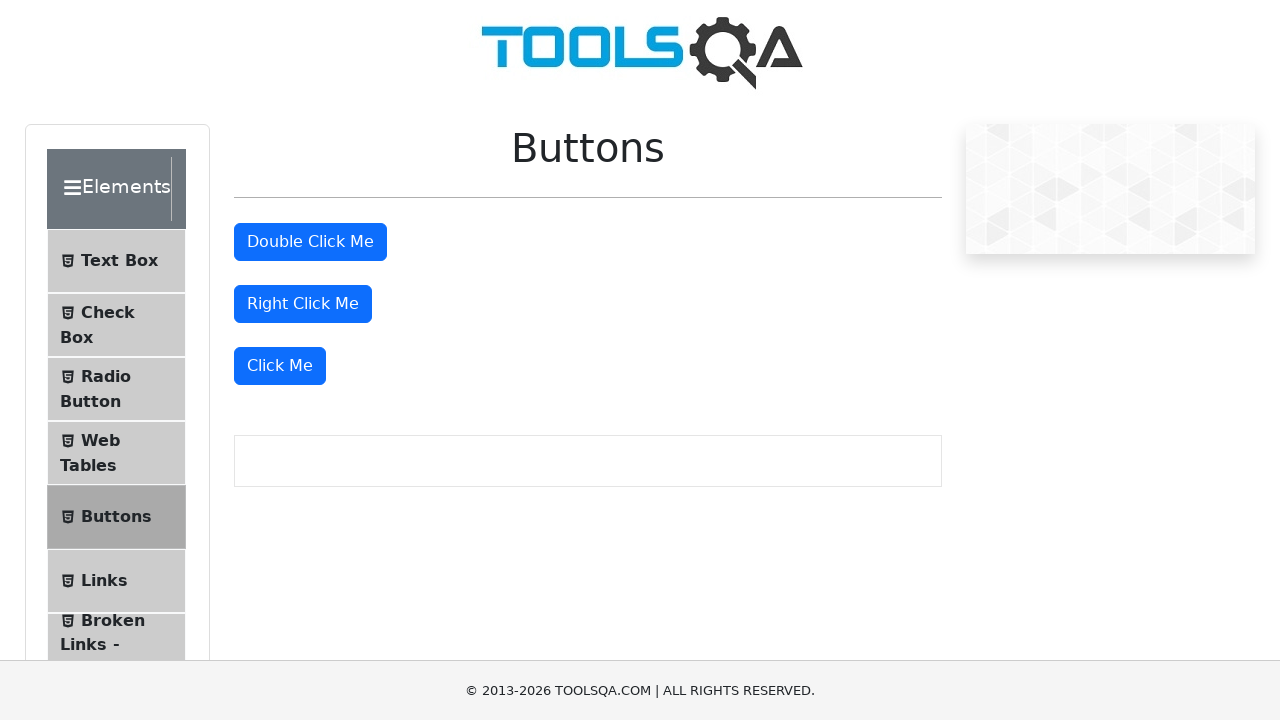

Double-clicked the double click button at (310, 242) on xpath=//button[@id='doubleClickBtn']
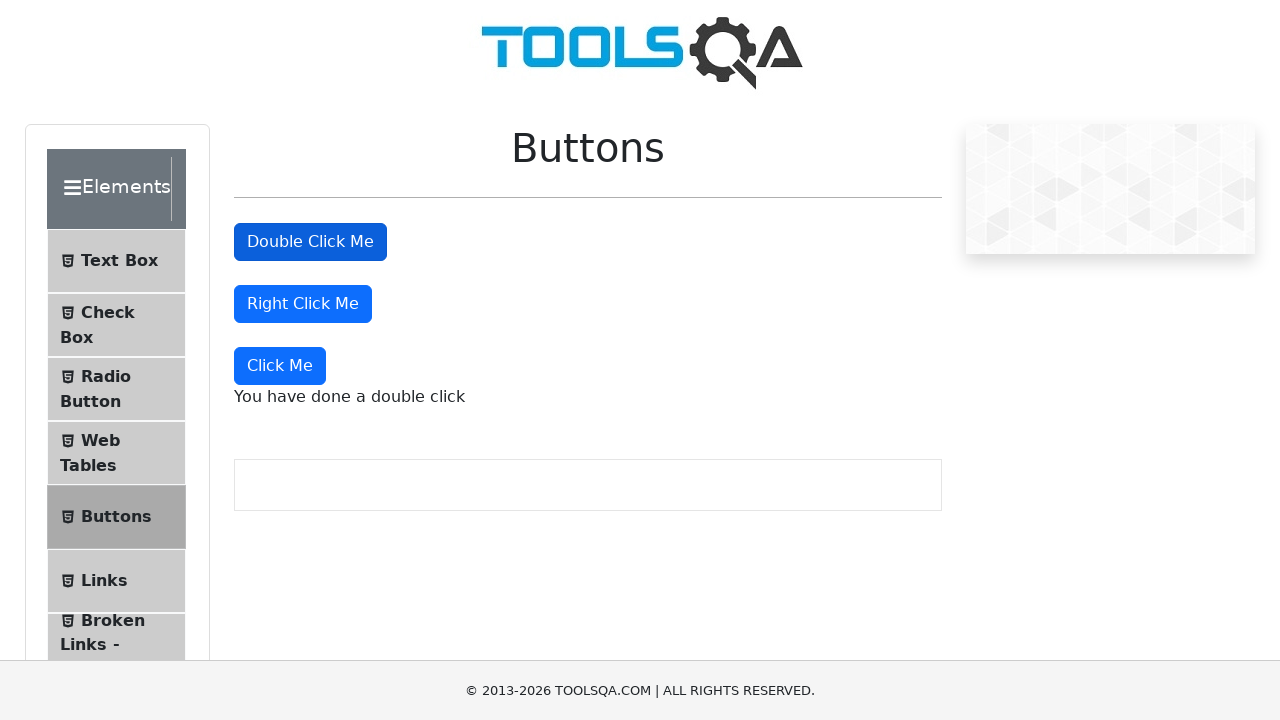

Right-clicked the right click button at (303, 304) on //button[@id='rightClickBtn']
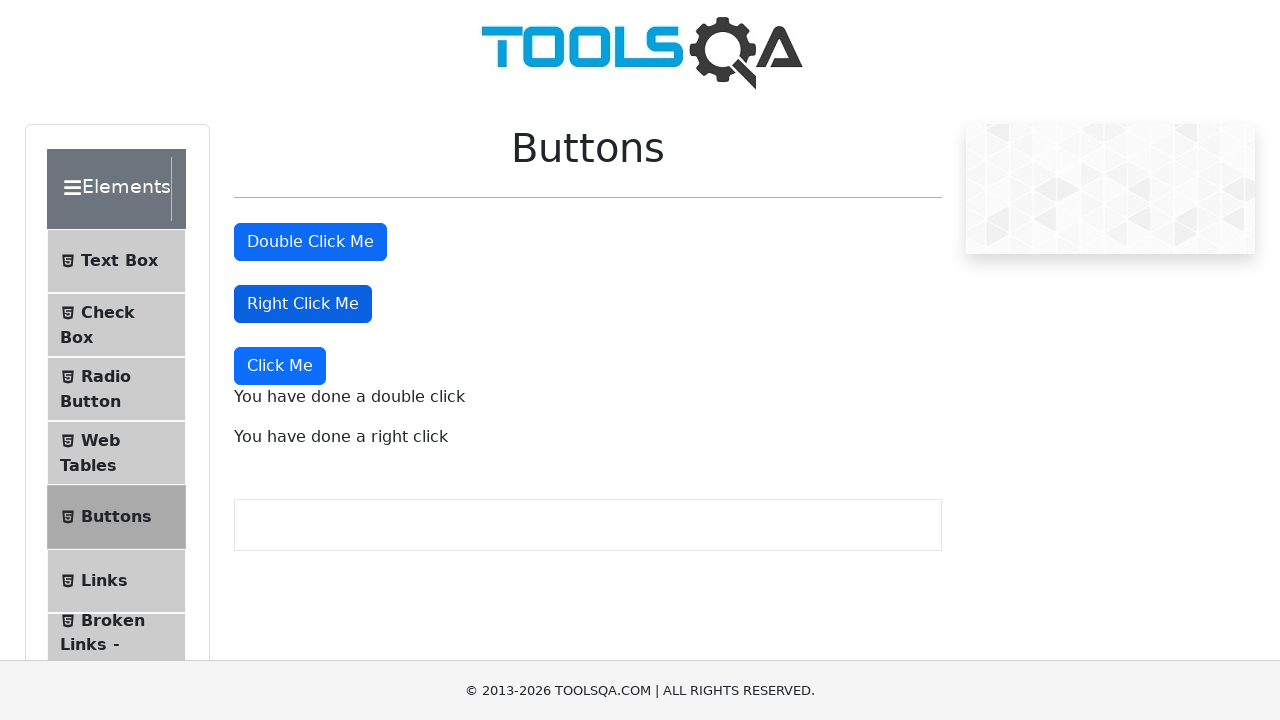

Clicked the Click Me button with regular click at (280, 366) on xpath=//button[text()='Click Me']
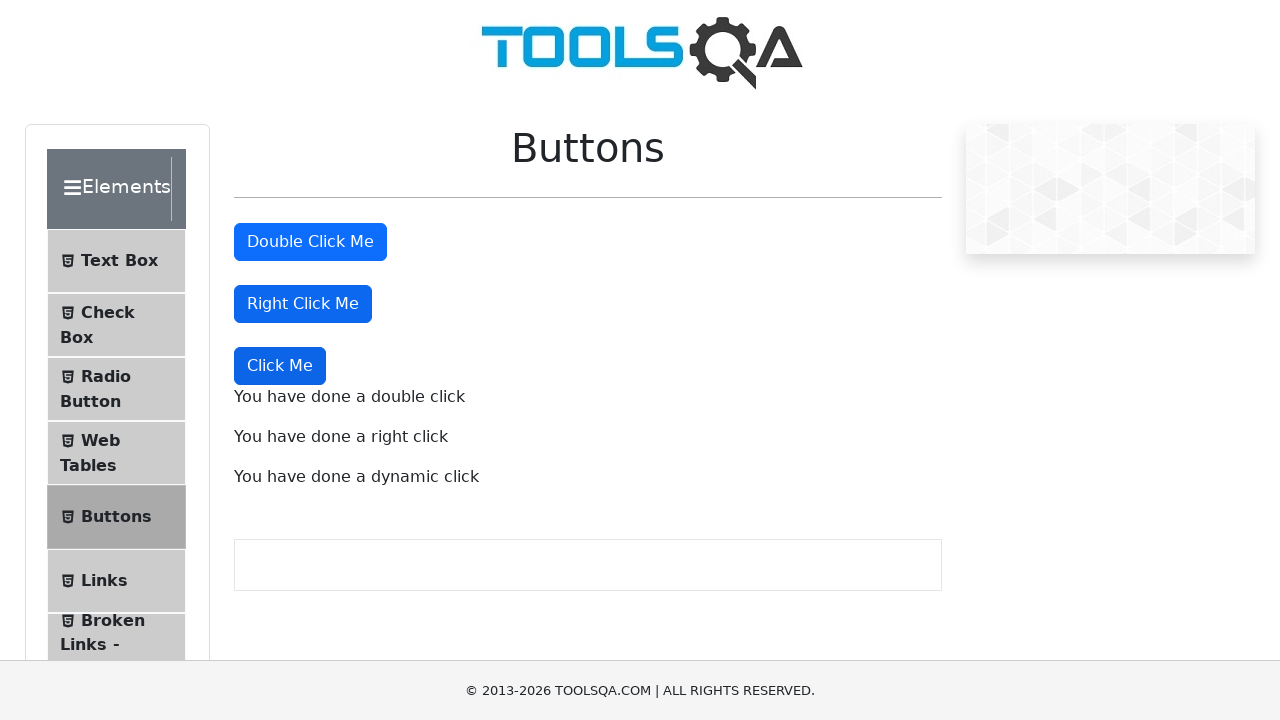

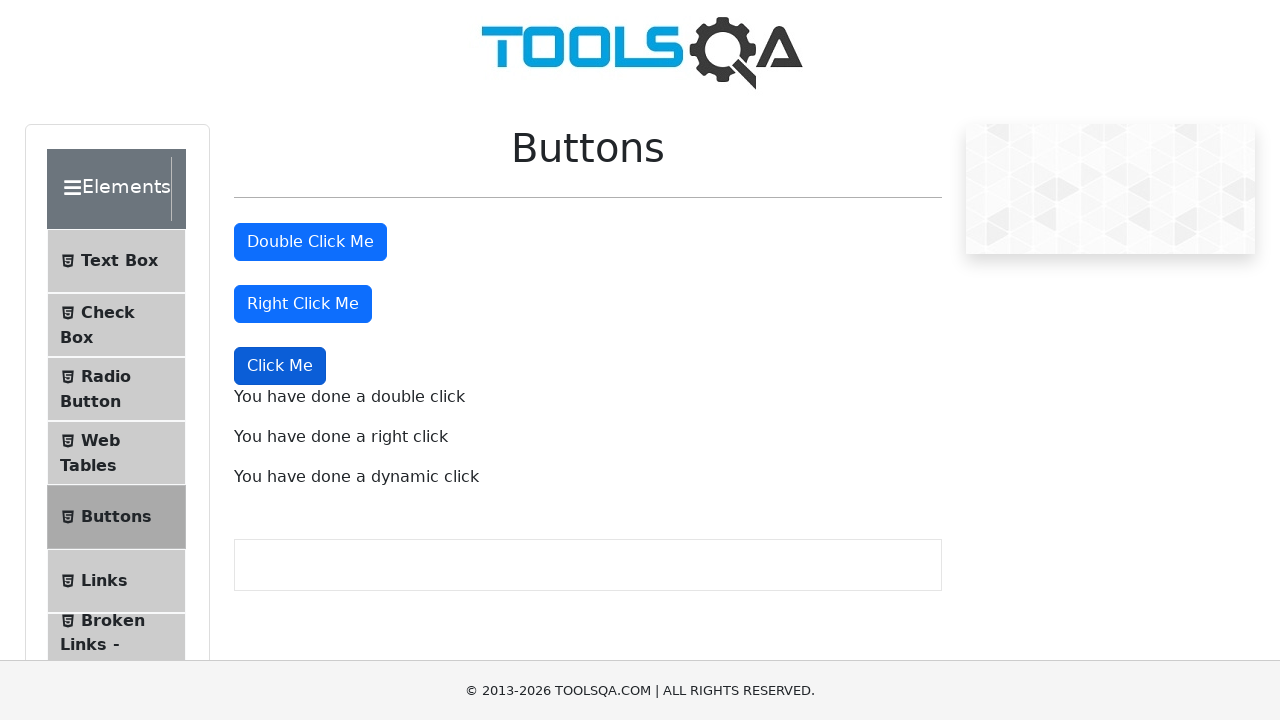